Navigates to multiple e-commerce websites (Lulu and Georgia, Wayfair, Walmart, West Elm) and verifies that each page loads by checking the page title.

Starting URL: https://www.luluandgeorgia.com/

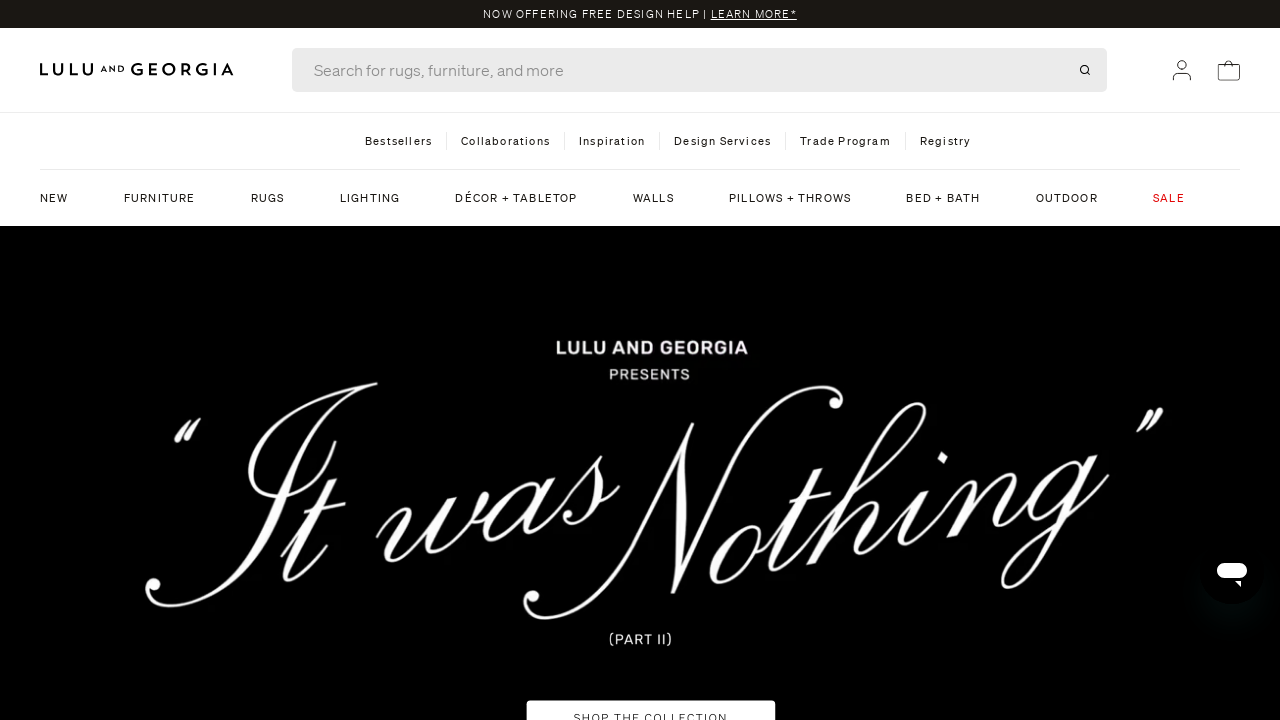

Navigated to Lulu and Georgia homepage
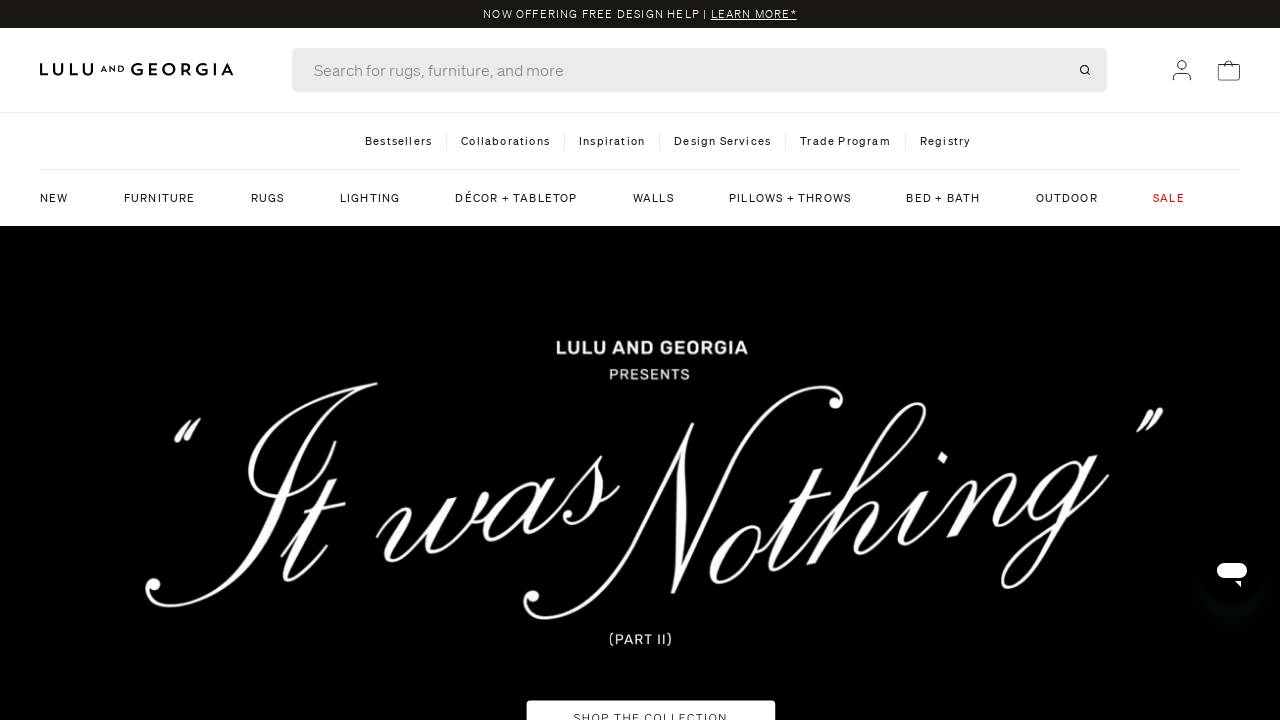

Retrieved page title for Lulu and Georgia: 'Lulu and Georgia'
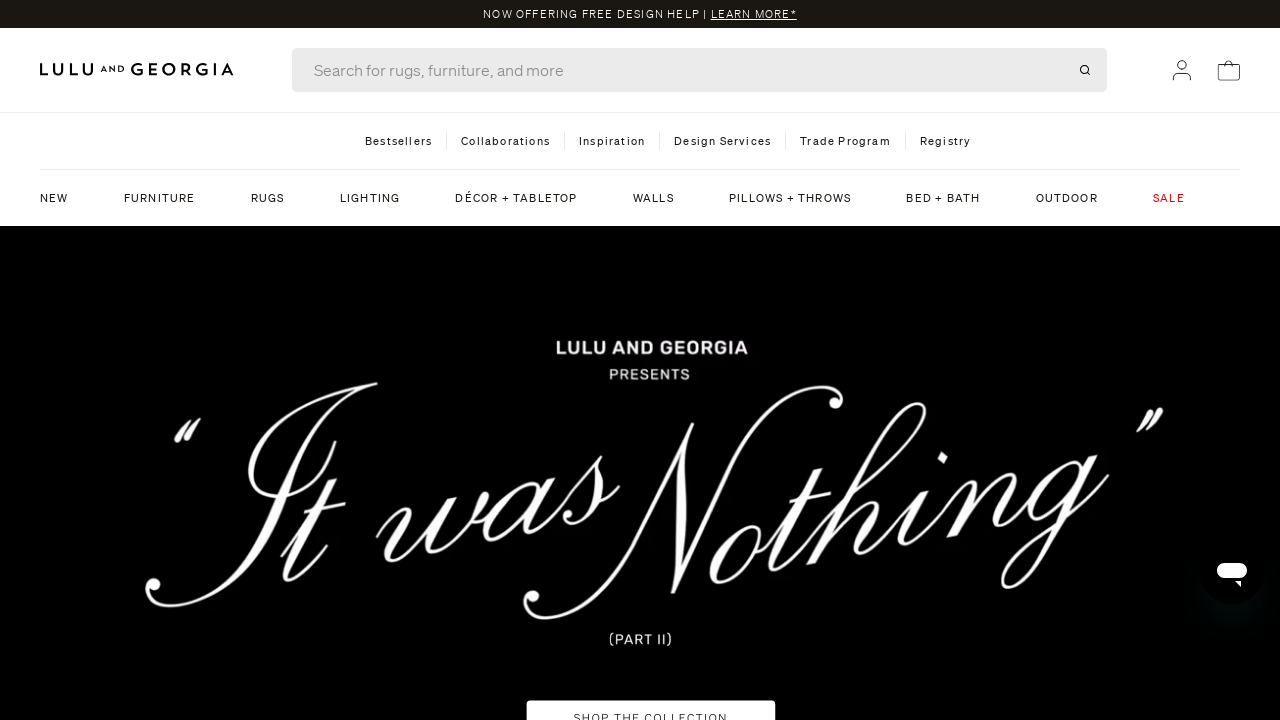

Navigated to https://wayfair.com/
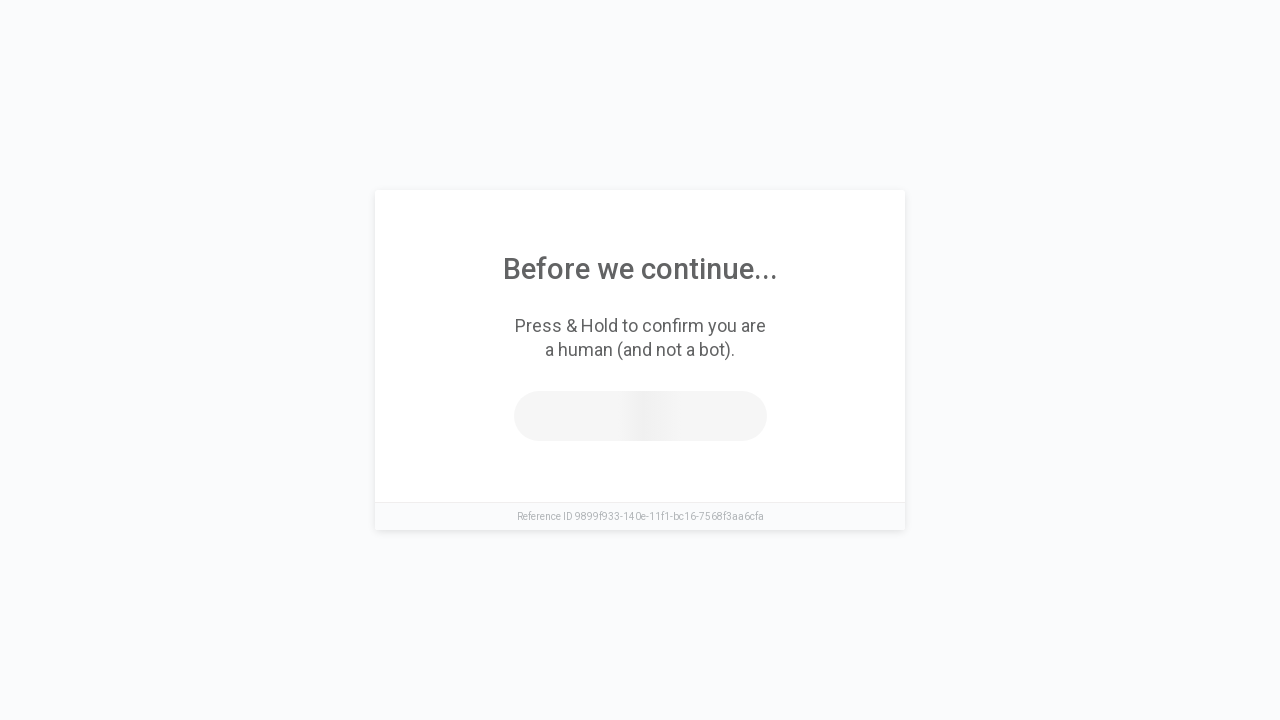

Retrieved page title: 'Access to this page has been denied'
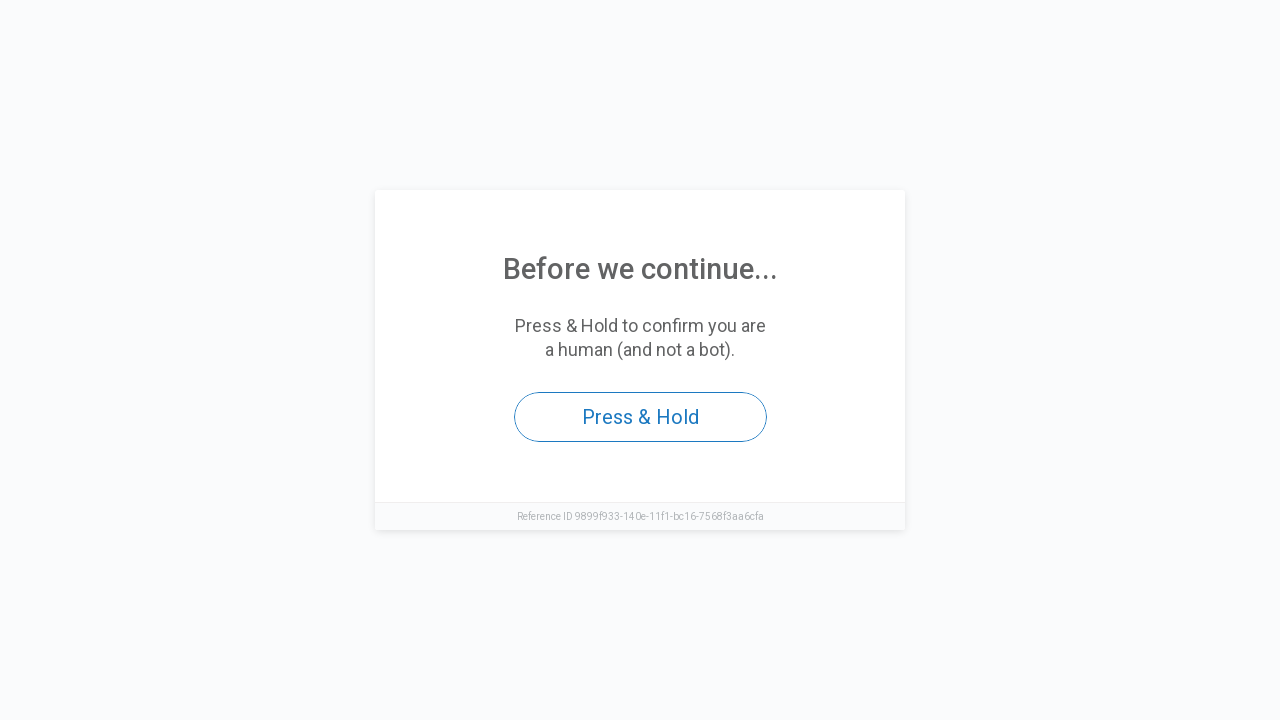

Navigated to https://walmart.com
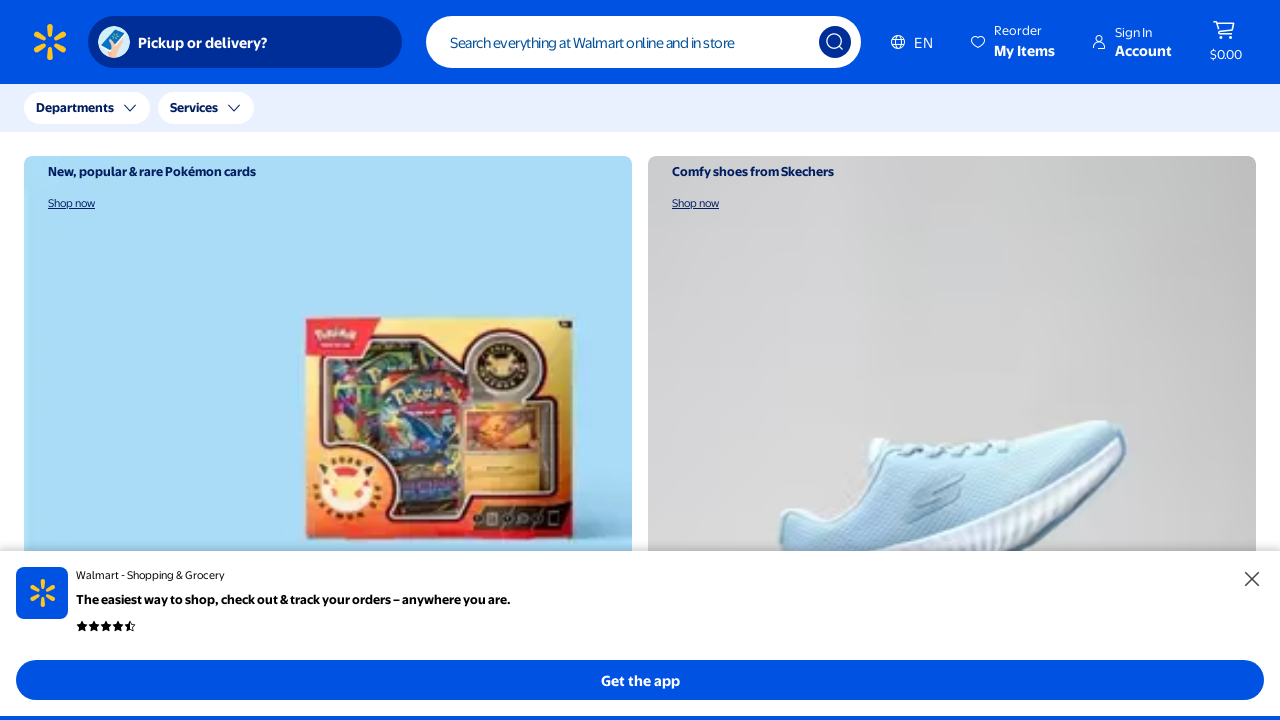

Retrieved page title: 'Walmart | Save Money. Live better.'
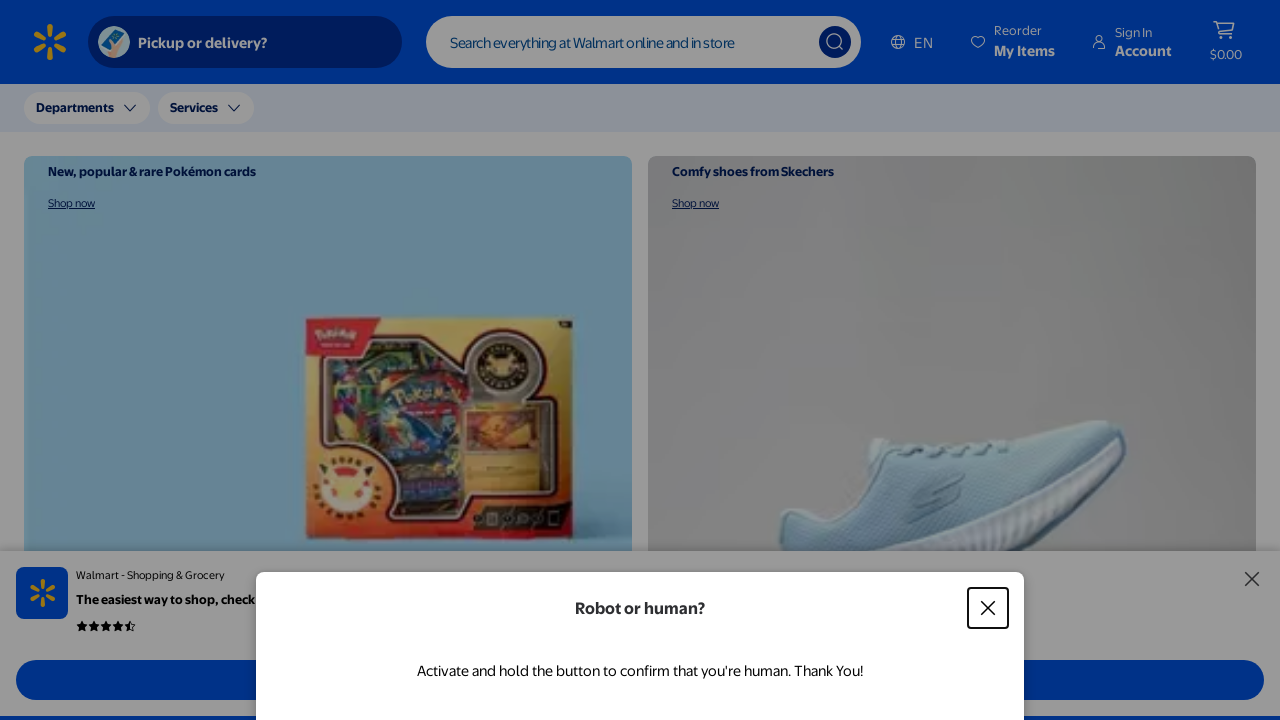

Navigated to https://westelm.com/
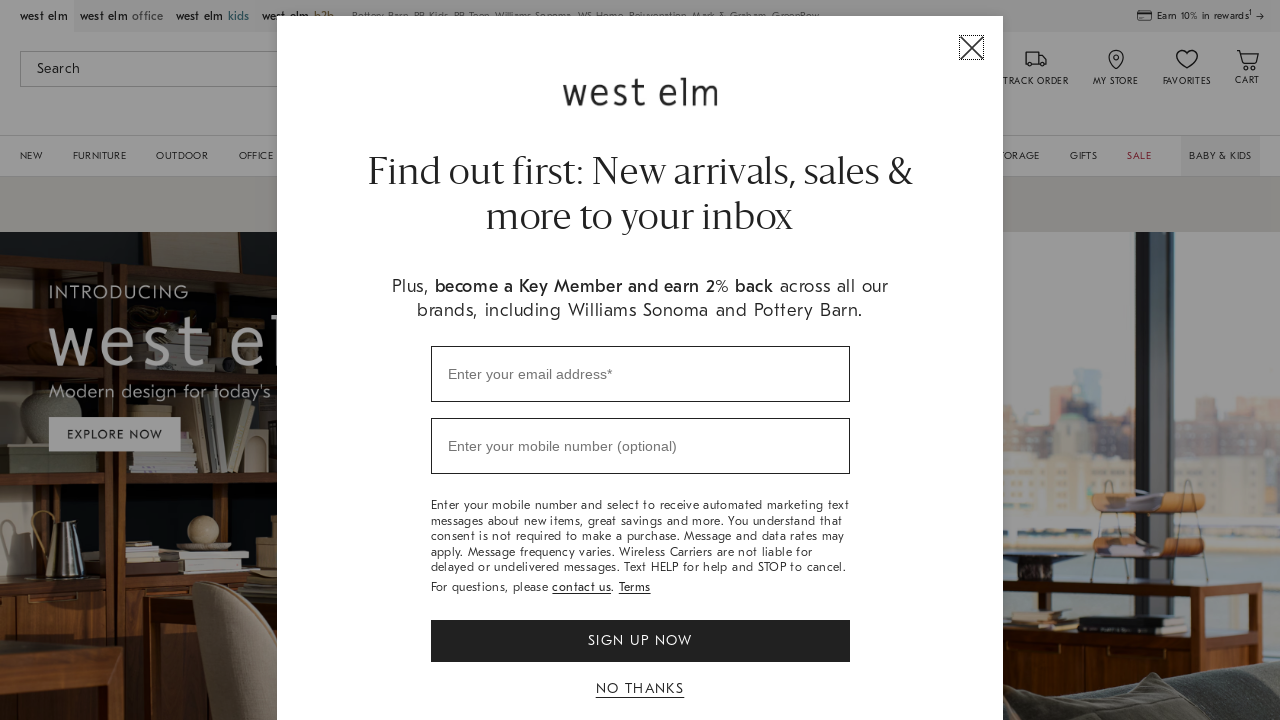

Retrieved page title: 'West Elm: Modern Furniture, Home Decor, Lighting & More'
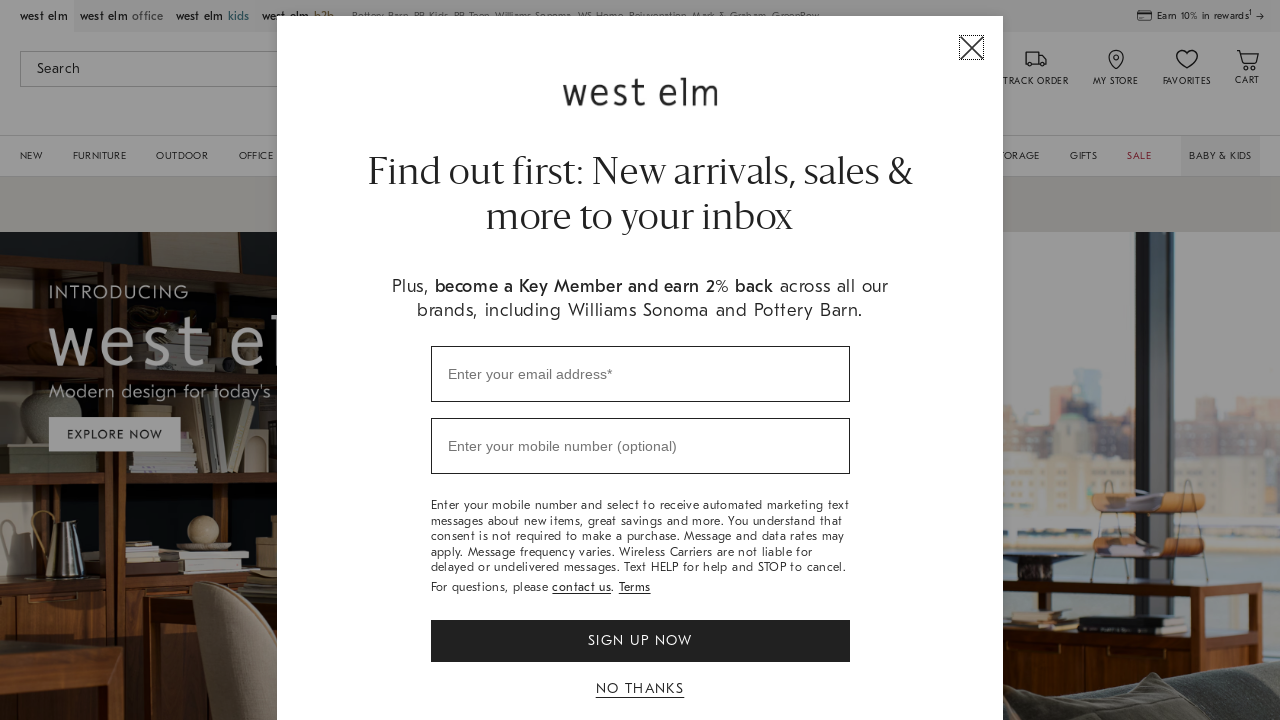

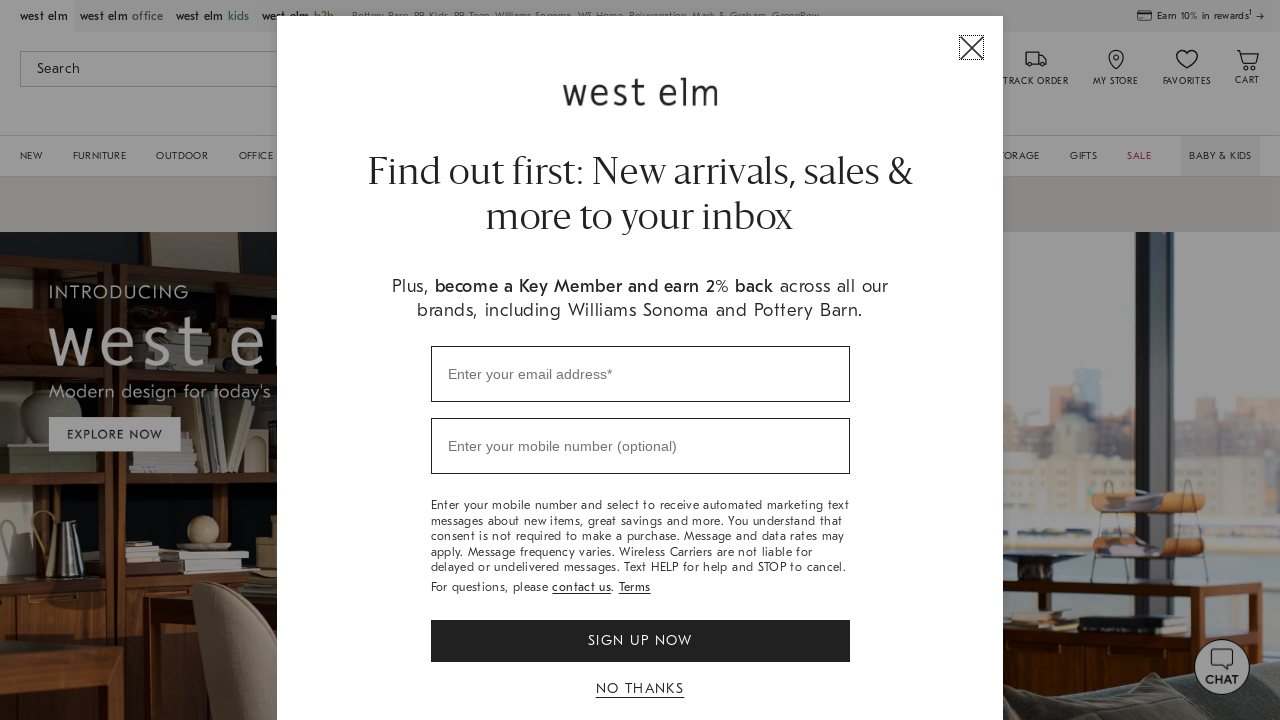